Navigates to the Chilean Labor Department website

Starting URL: https://www.dt.gob.cl/

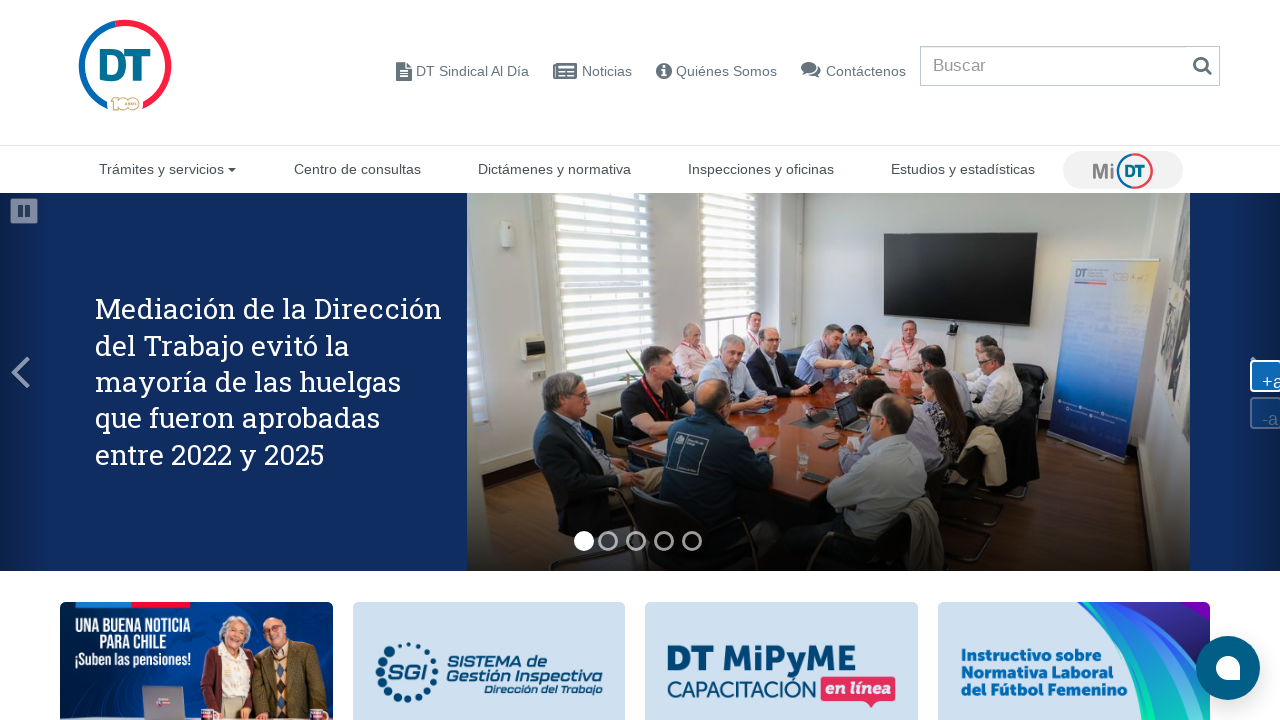

Navigated to Chilean Labor Department website (https://www.dt.gob.cl/)
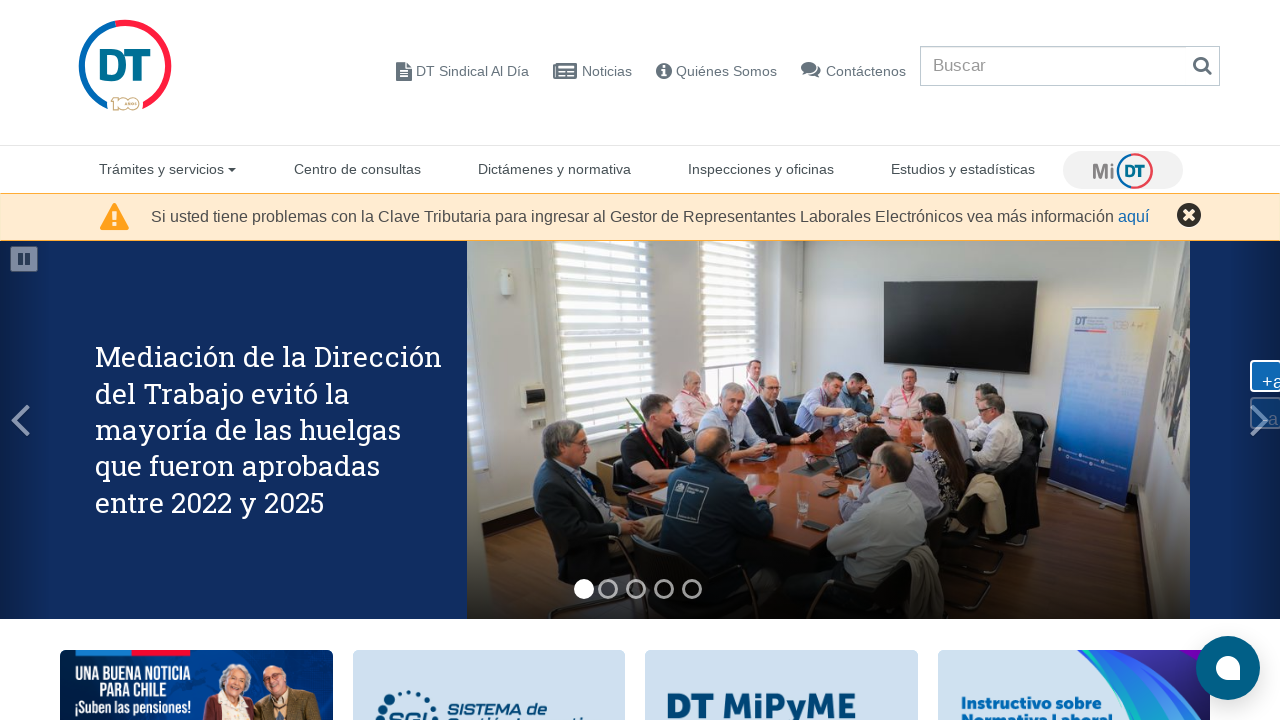

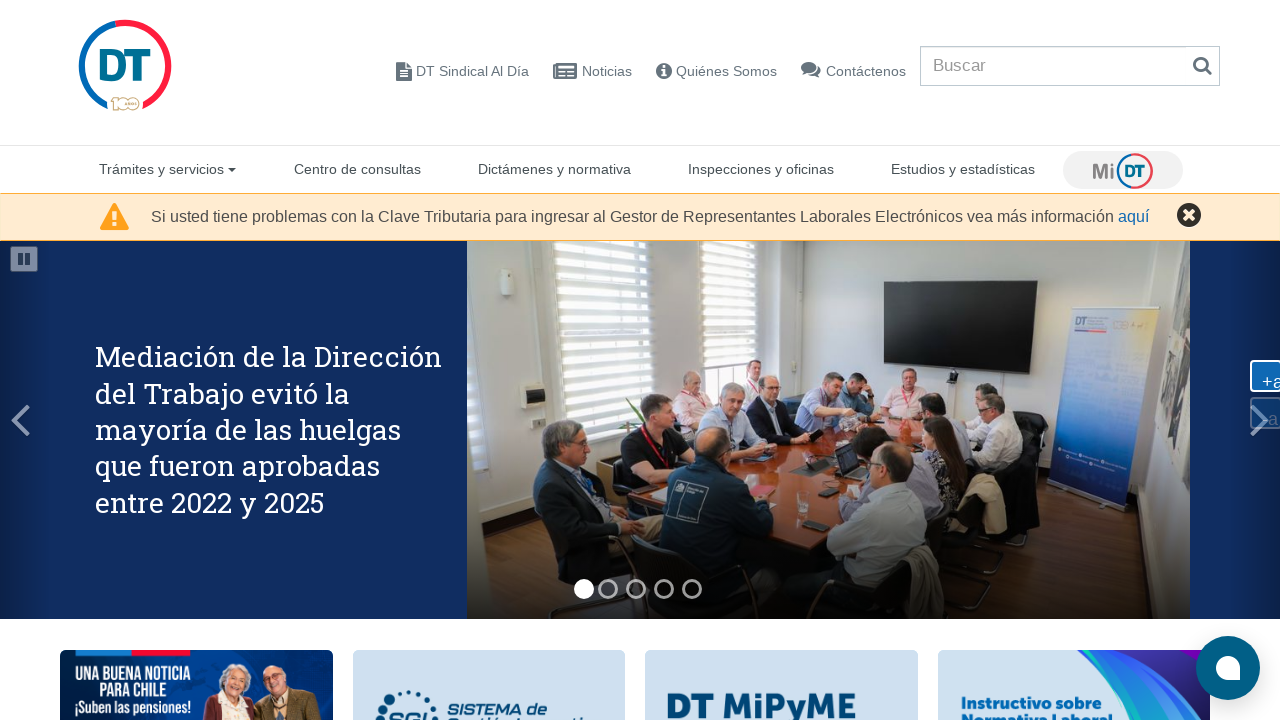